Tests dynamic element creation by clicking the "Add Element" button multiple times and verifying the elements are added to the page

Starting URL: http://the-internet.herokuapp.com/add_remove_elements/

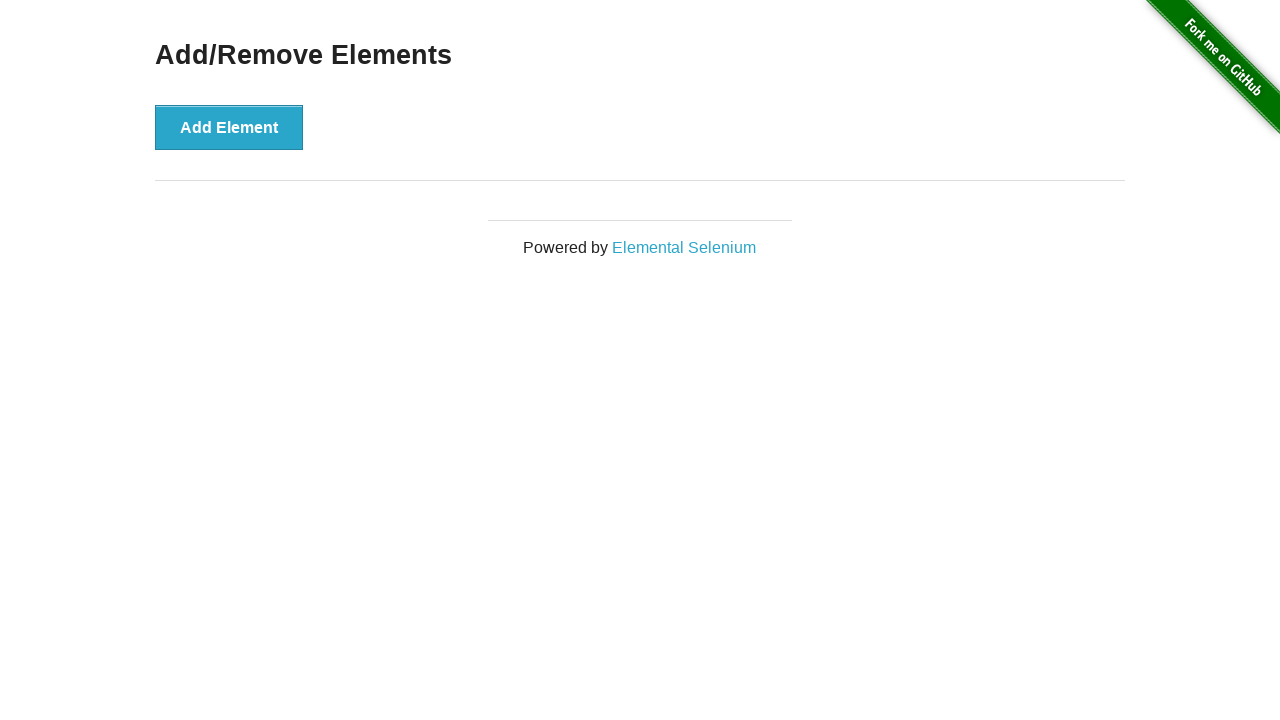

Clicked 'Add Element' button (iteration 1/5) at (229, 127) on button[onclick='addElement()']
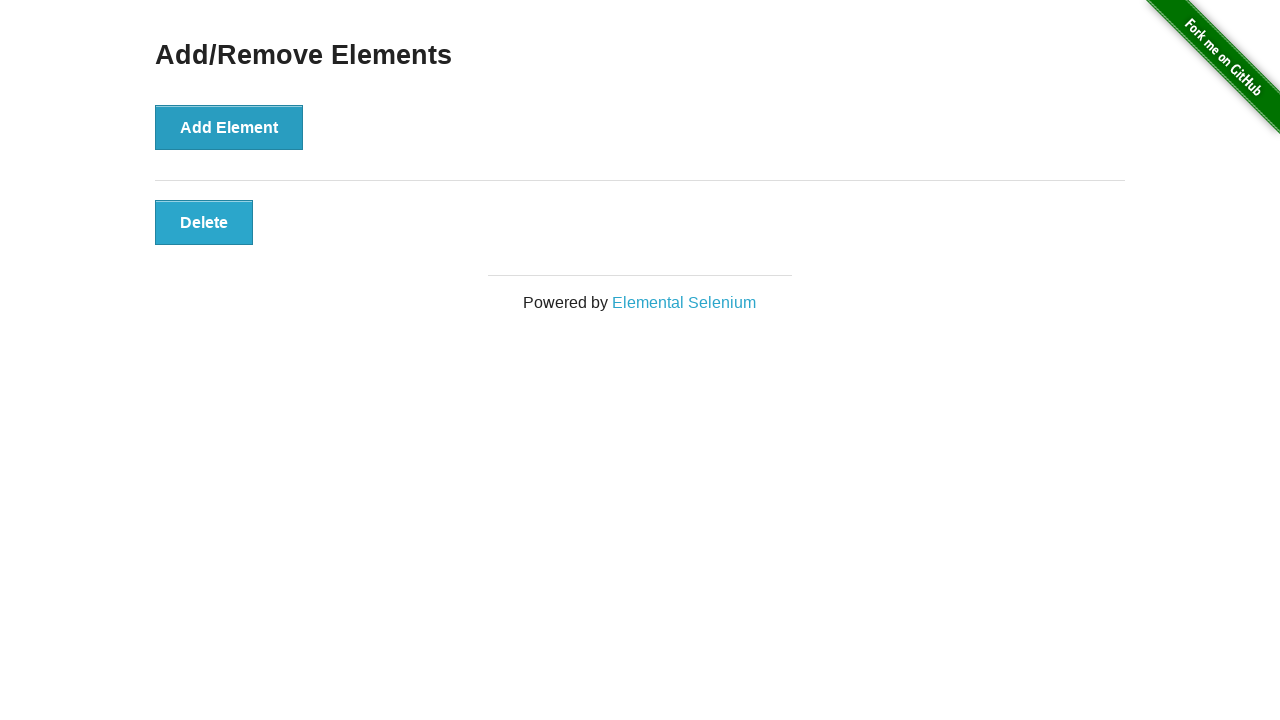

Waited 2000ms for element to be added (iteration 1/5)
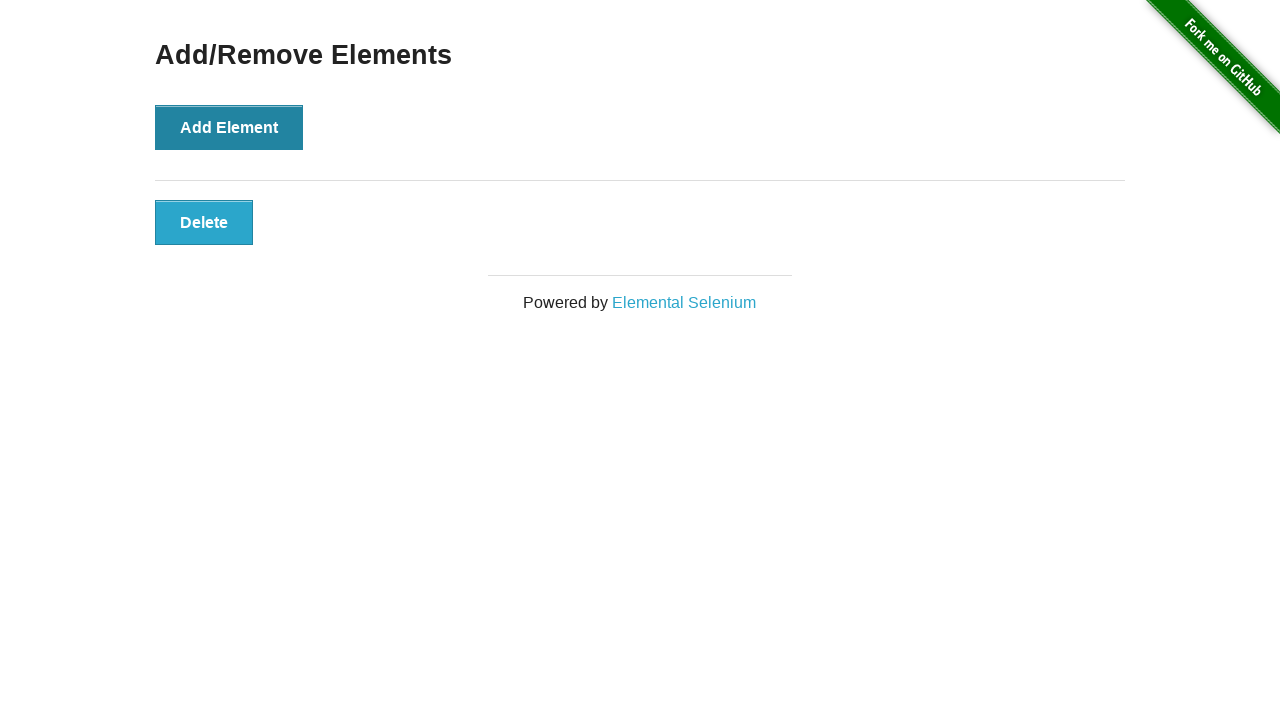

Clicked 'Add Element' button (iteration 2/5) at (229, 127) on button[onclick='addElement()']
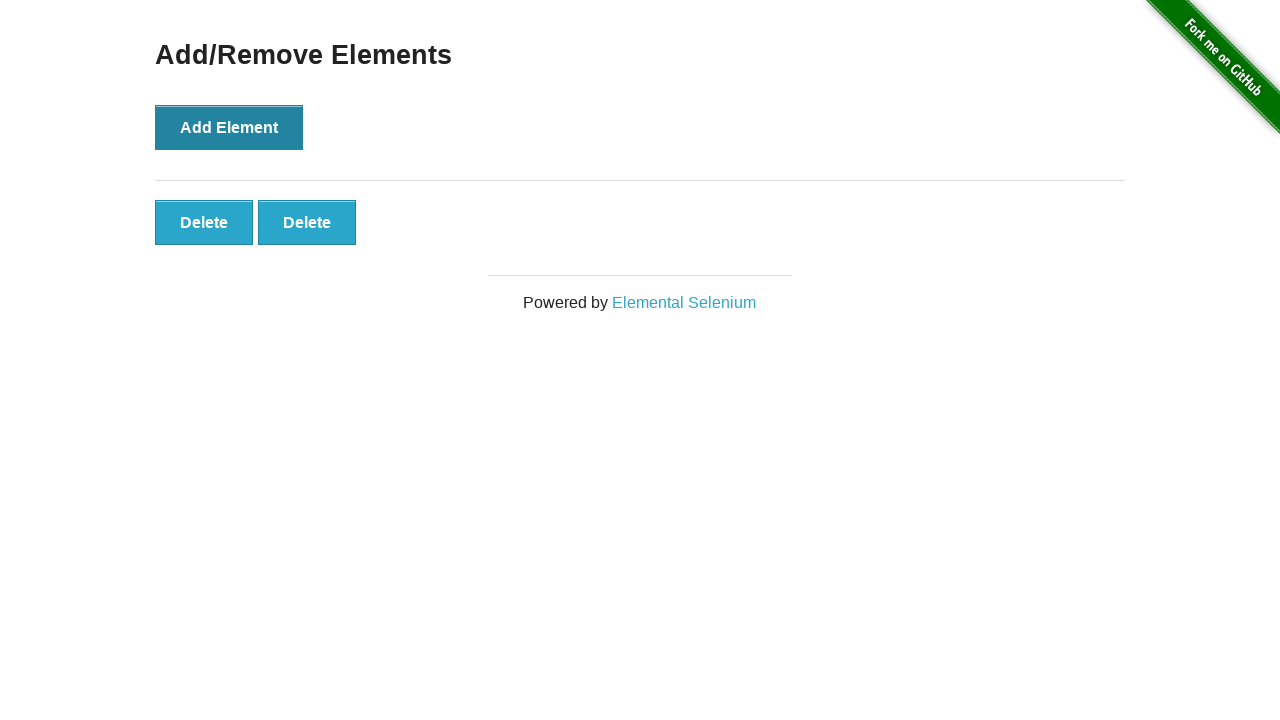

Waited 2000ms for element to be added (iteration 2/5)
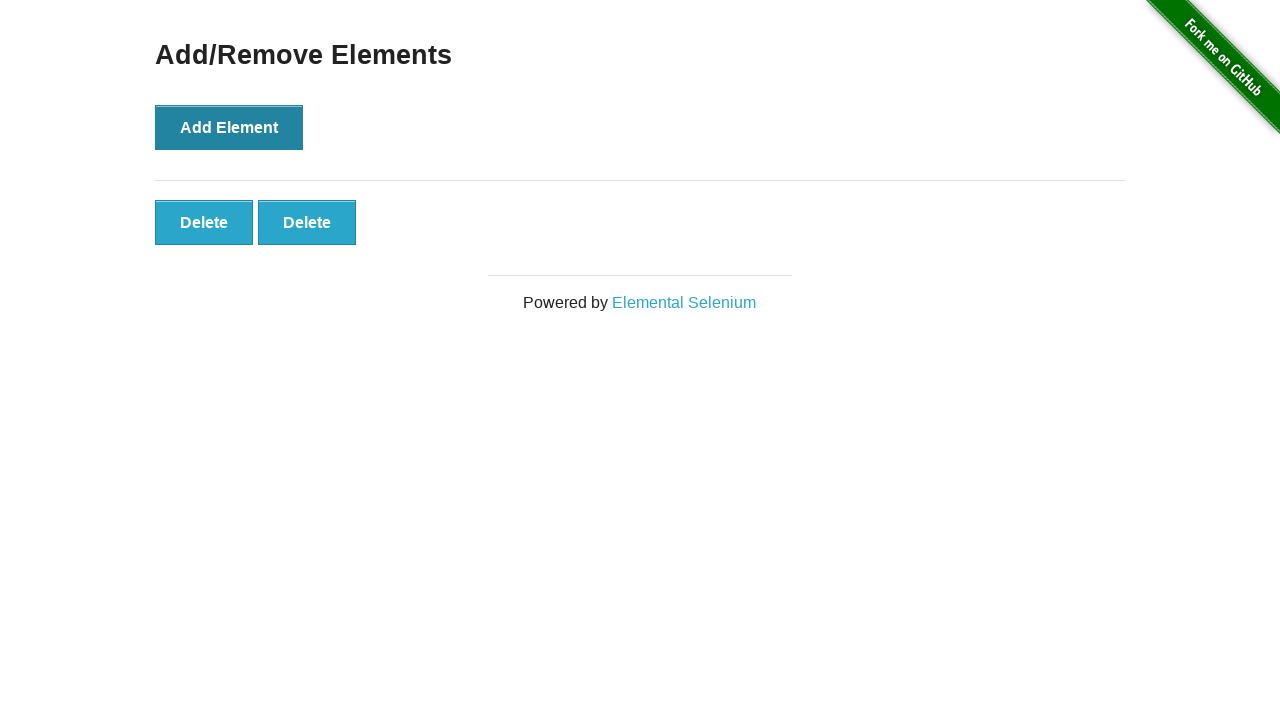

Clicked 'Add Element' button (iteration 3/5) at (229, 127) on button[onclick='addElement()']
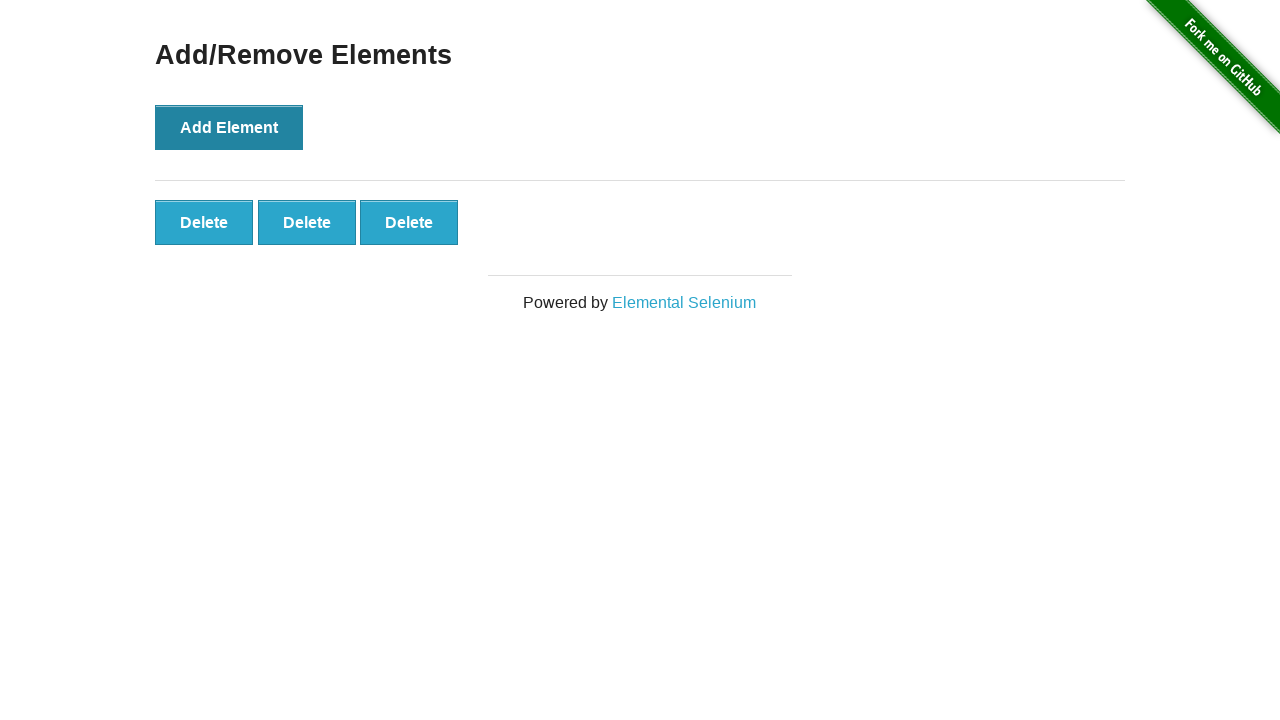

Waited 2000ms for element to be added (iteration 3/5)
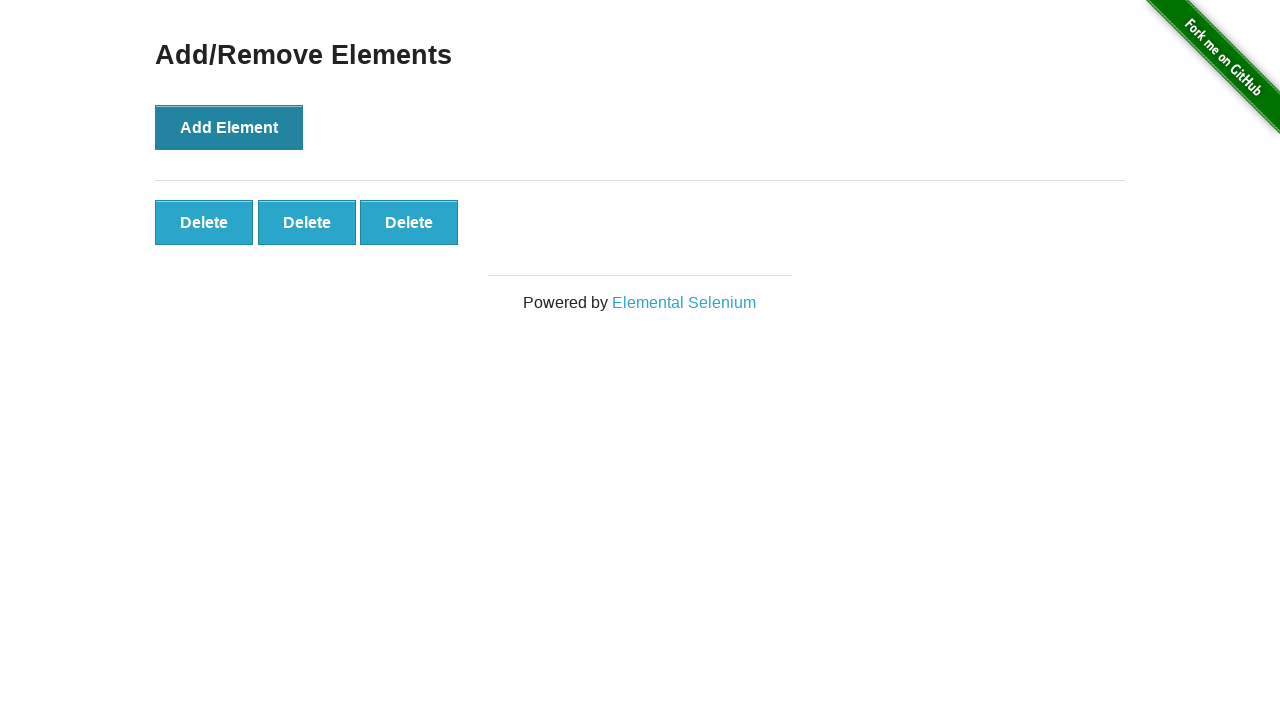

Clicked 'Add Element' button (iteration 4/5) at (229, 127) on button[onclick='addElement()']
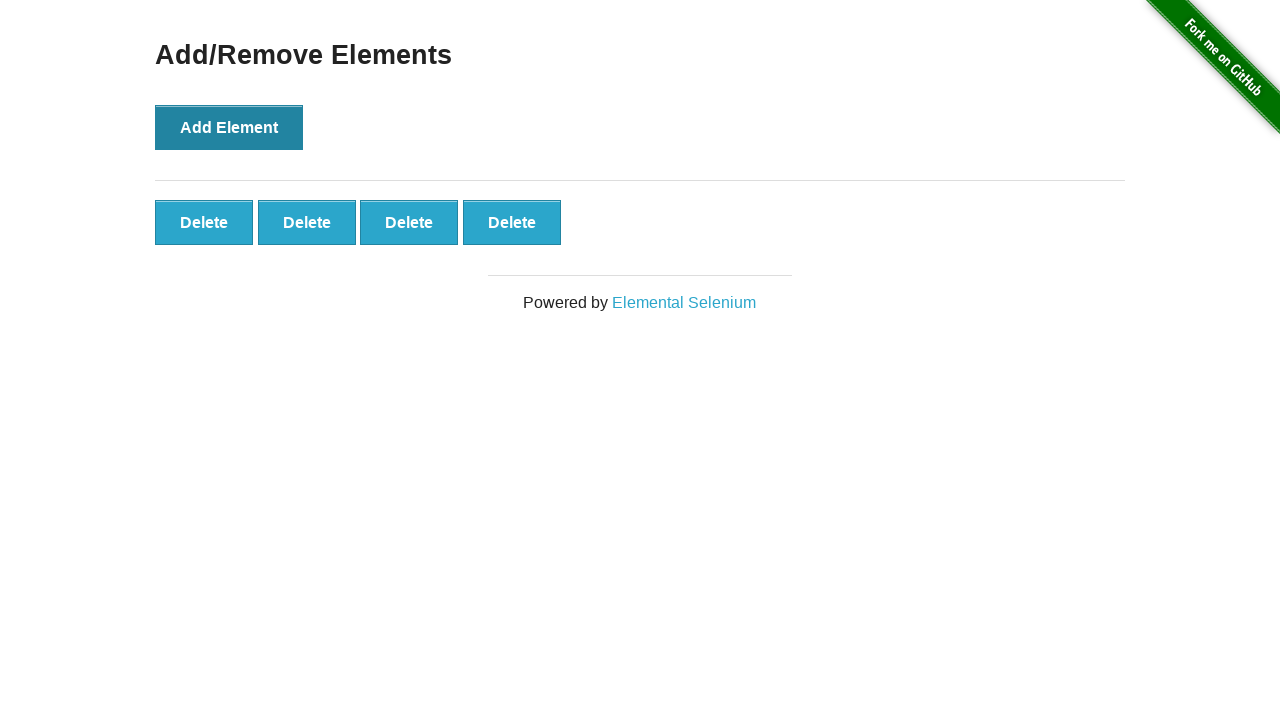

Waited 2000ms for element to be added (iteration 4/5)
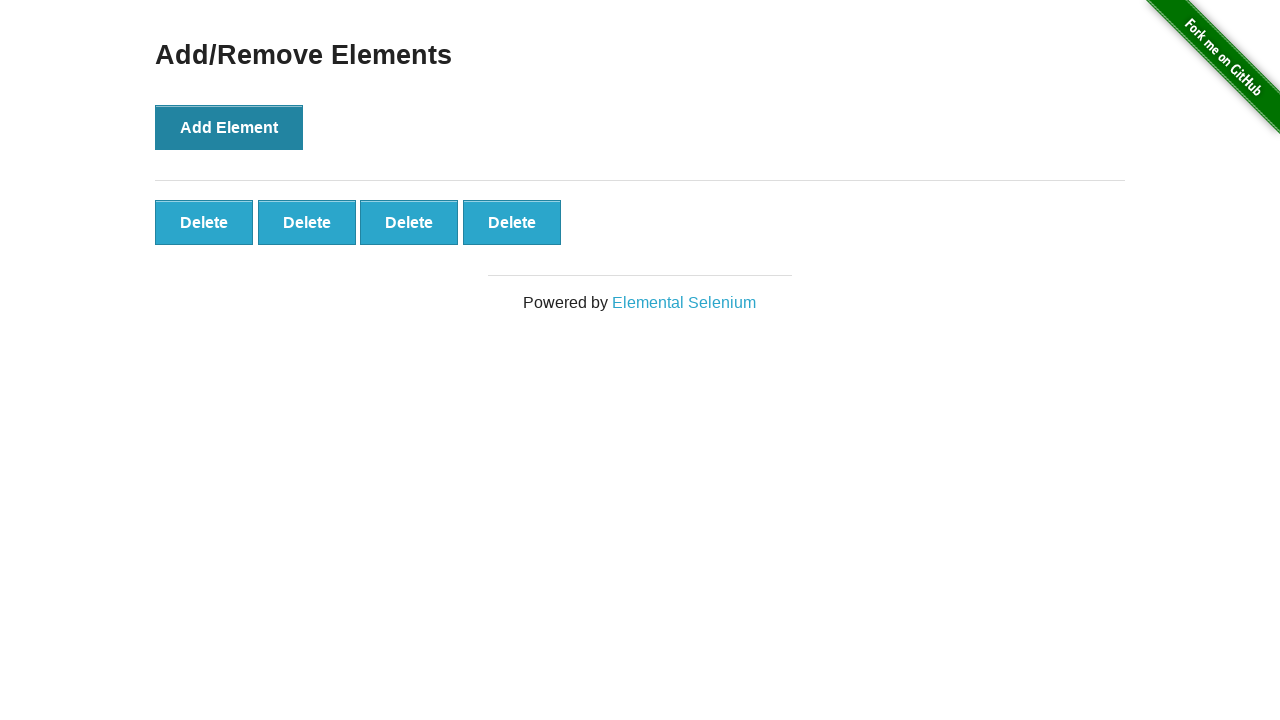

Clicked 'Add Element' button (iteration 5/5) at (229, 127) on button[onclick='addElement()']
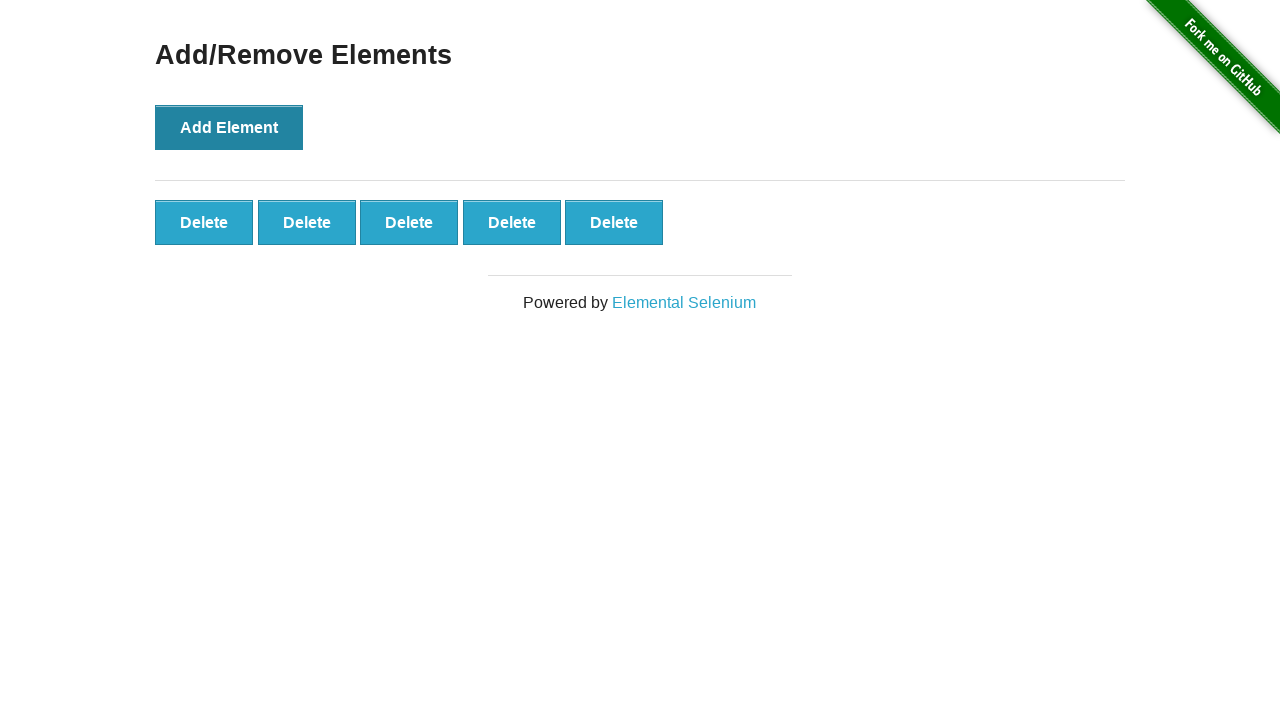

Waited 2000ms for element to be added (iteration 5/5)
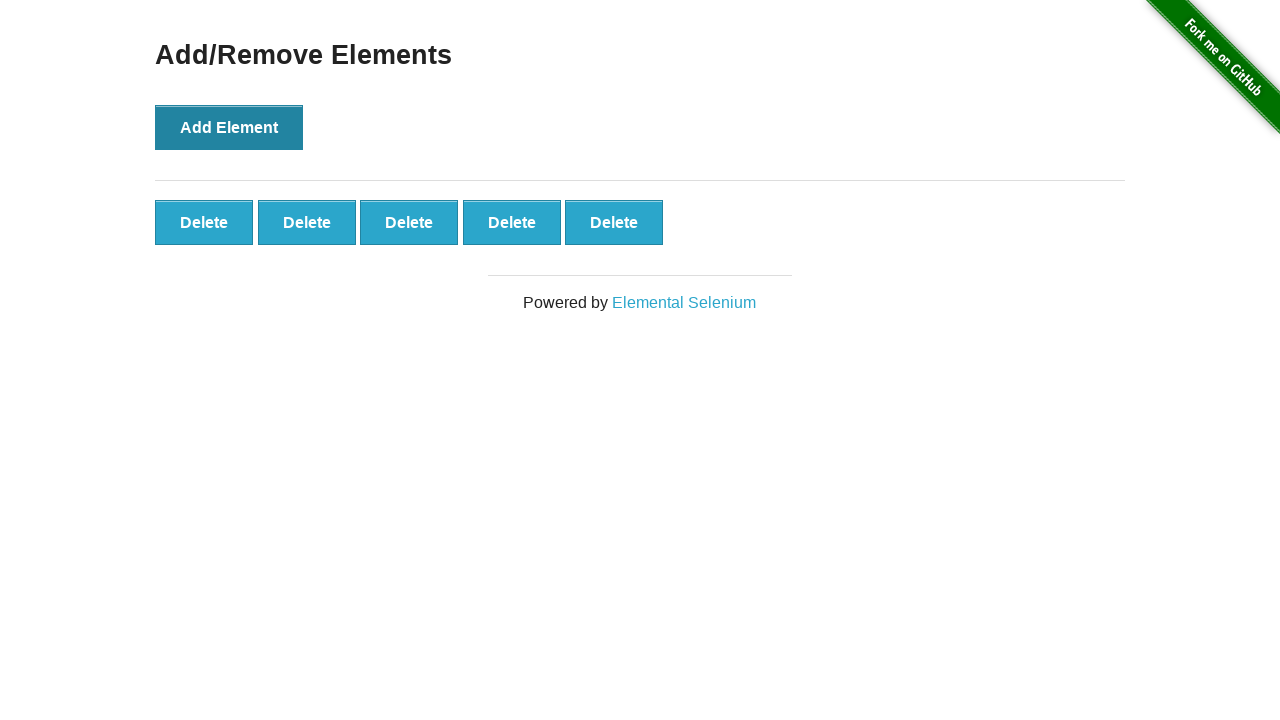

Located all added elements - found 5 elements
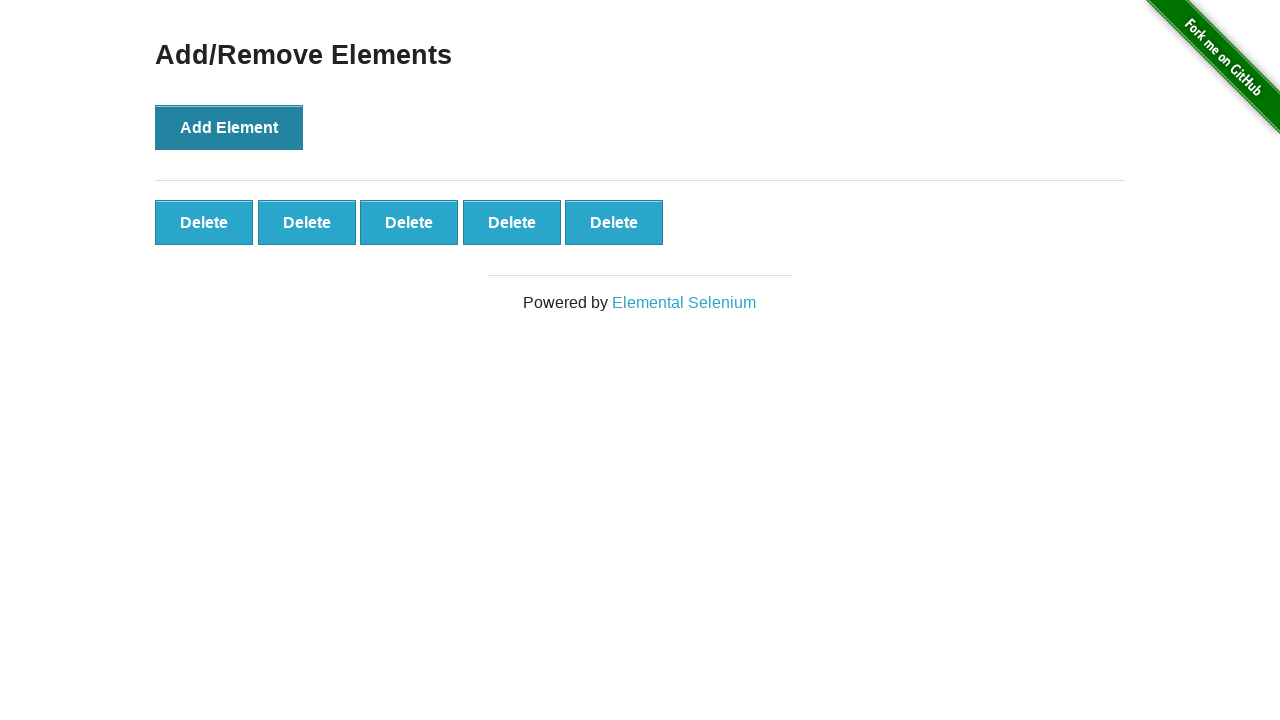

Verified that exactly 5 elements were added to the page
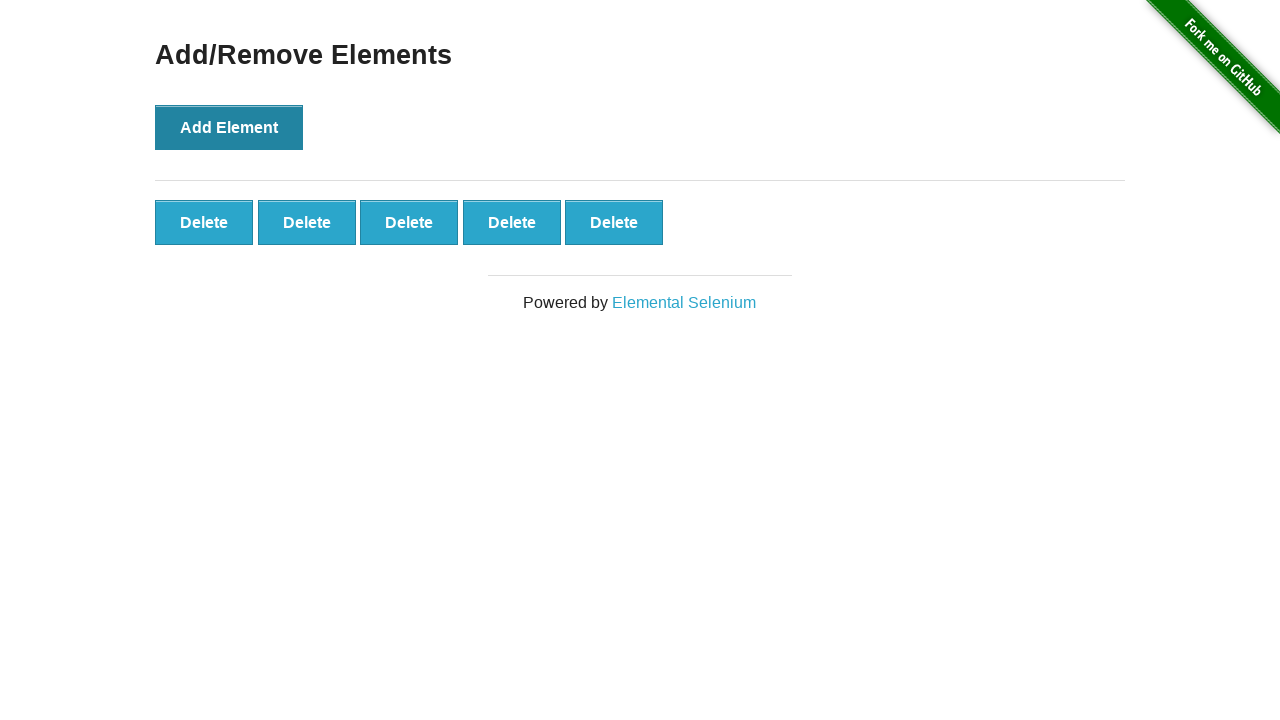

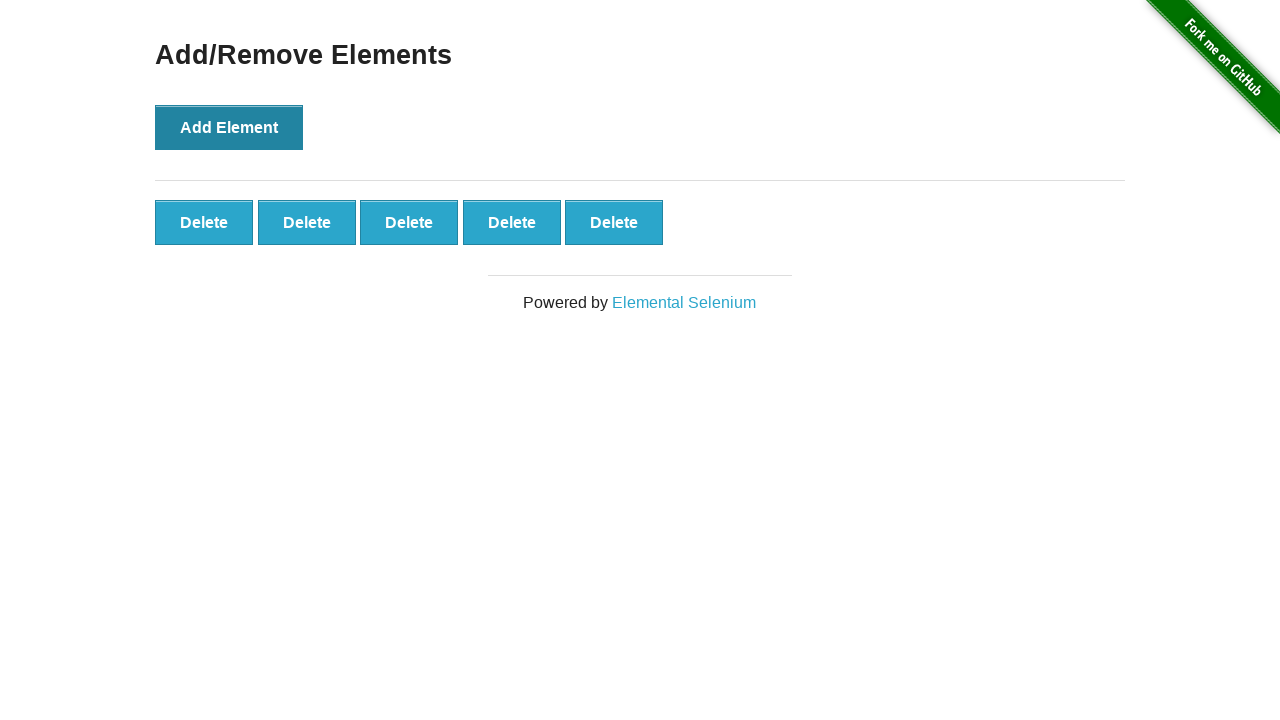